Fills out a practice registration form on demoqa.com with personal details including name, email, gender, phone number, date of birth, subjects, hobbies, address, and state/city, then verifies the submitted data appears correctly in a confirmation modal.

Starting URL: https://demoqa.com/automation-practice-form

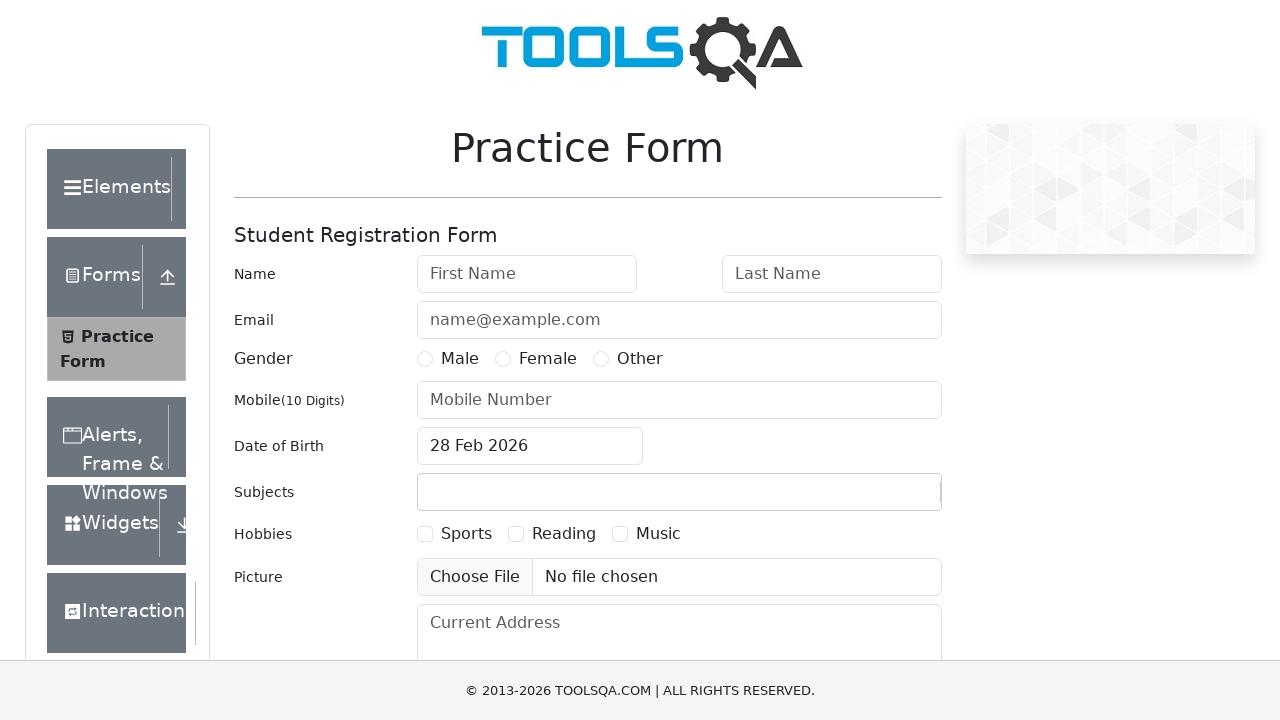

Filled first name field with 'Vitalii' on #firstName
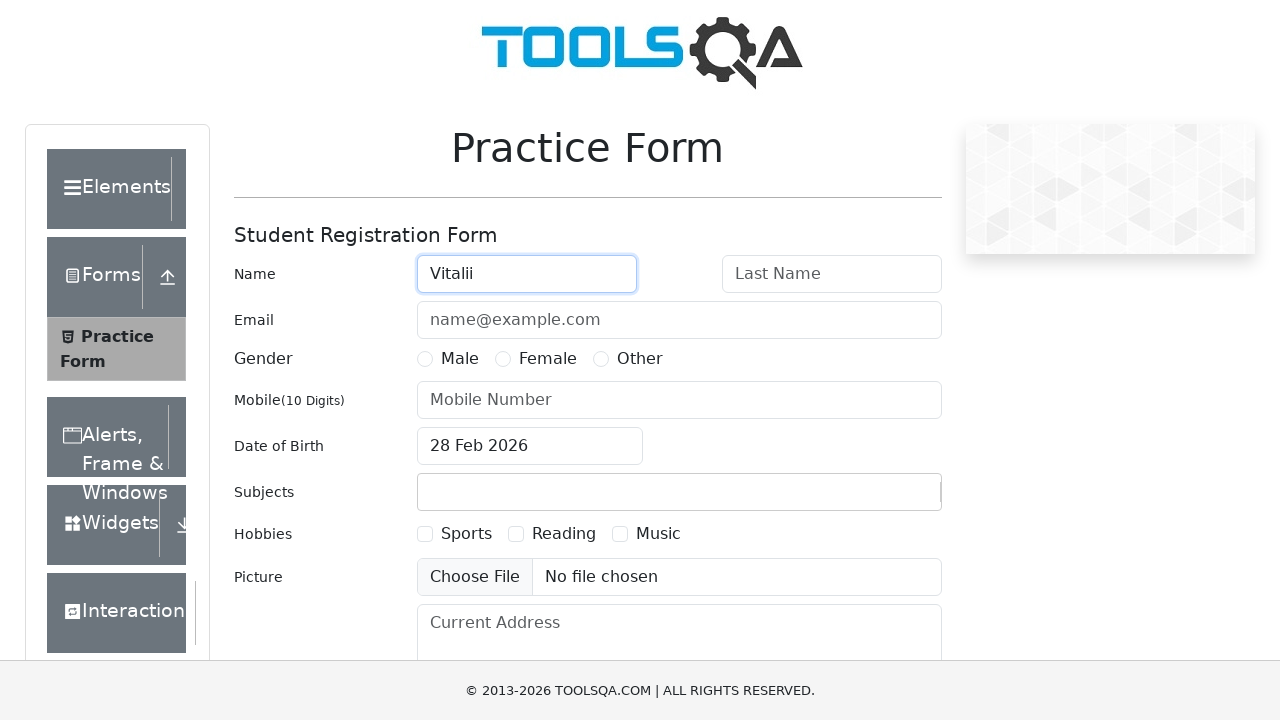

Filled last name field with 'Sharov' on #lastName
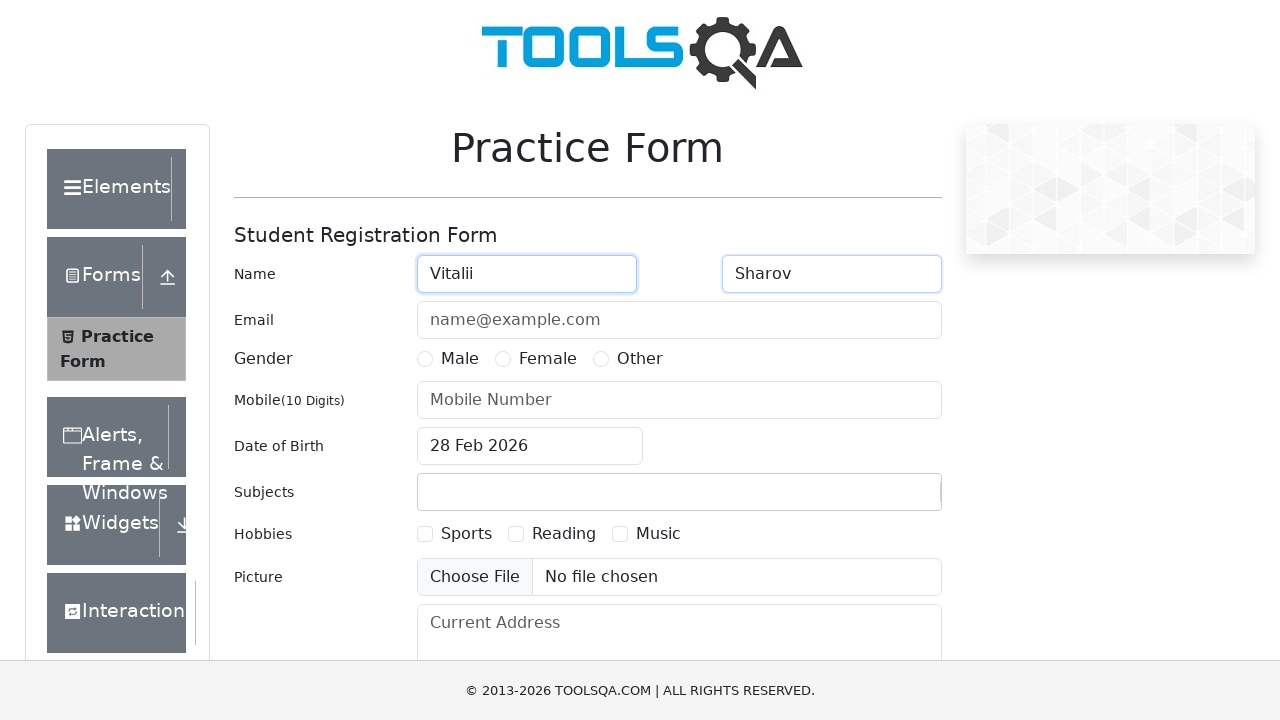

Filled email field with 'vitalii@example.com' on #userEmail
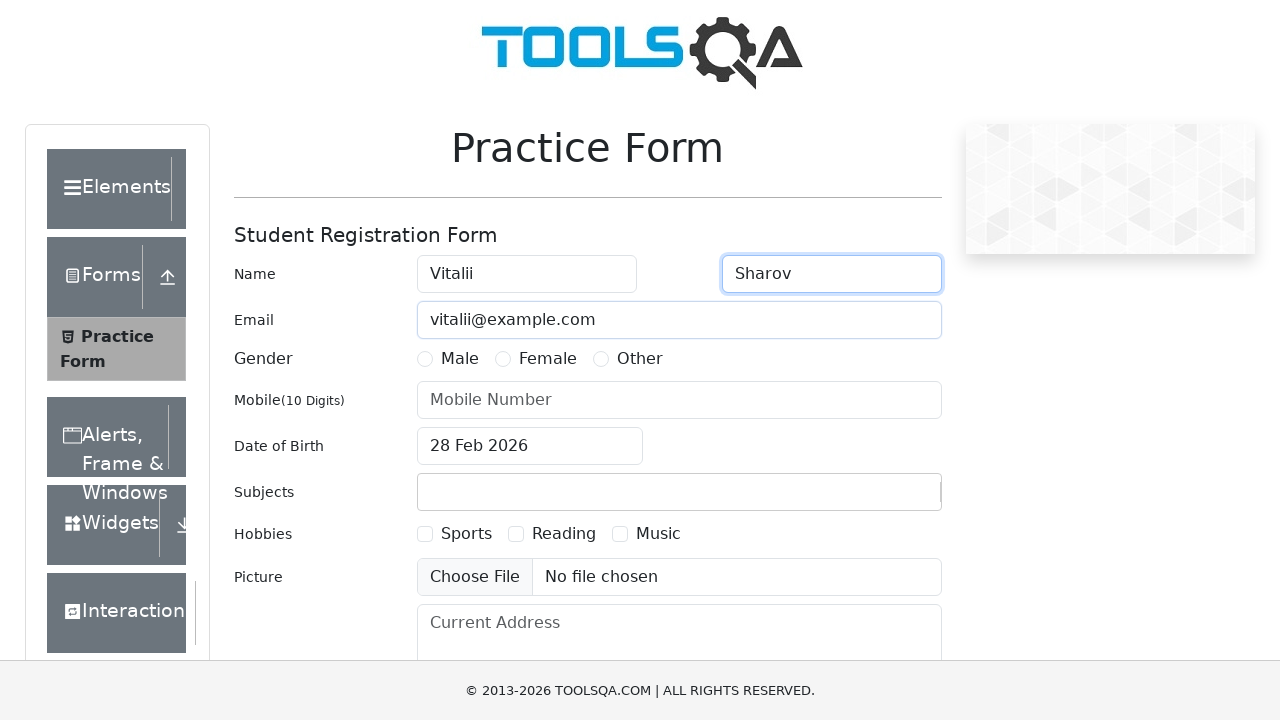

Selected Male gender option at (460, 359) on label[for="gender-radio-1"]
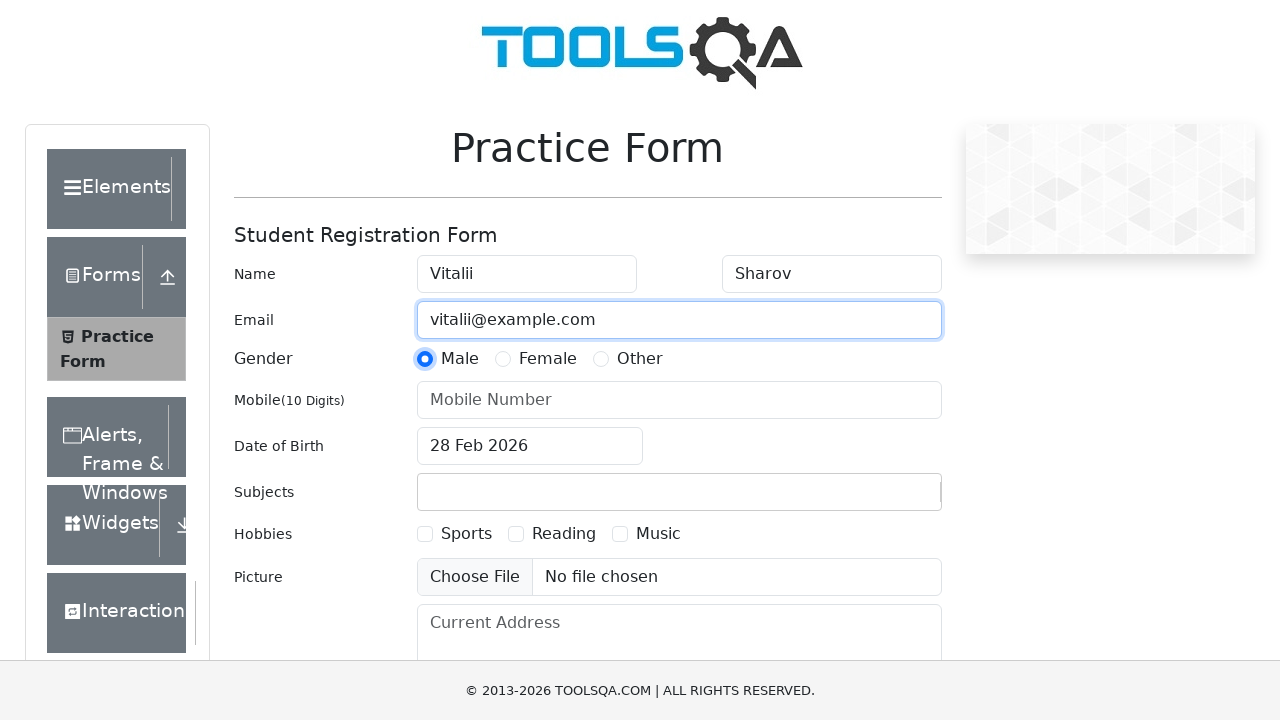

Filled phone number field with '1234567890' on #userNumber
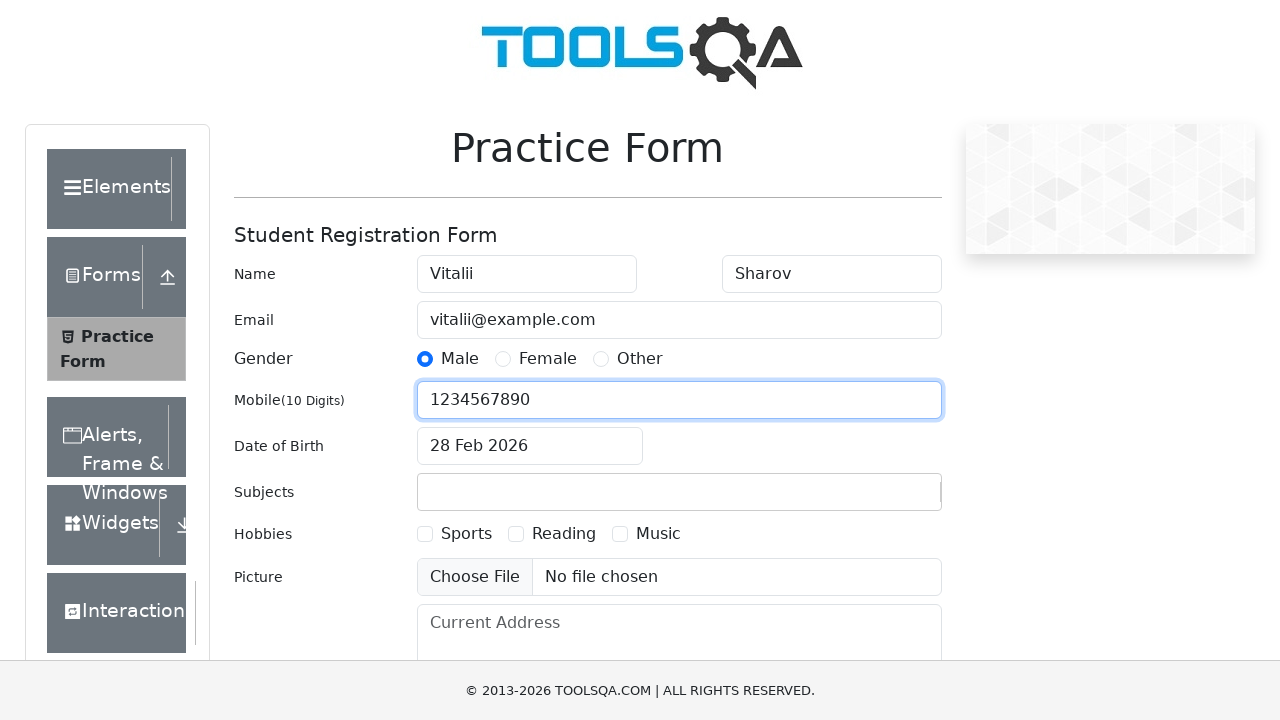

Opened date of birth picker at (530, 446) on #dateOfBirthInput
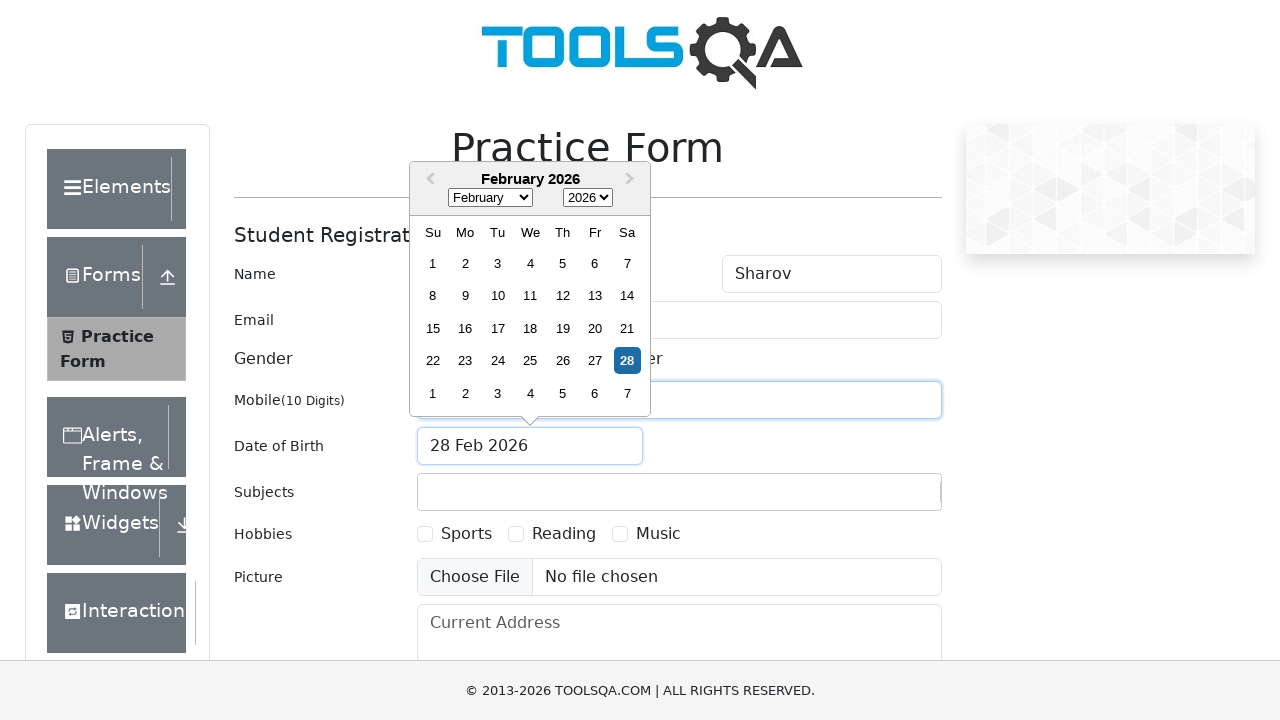

Selected June (month 5) in date picker on .react-datepicker__month-select
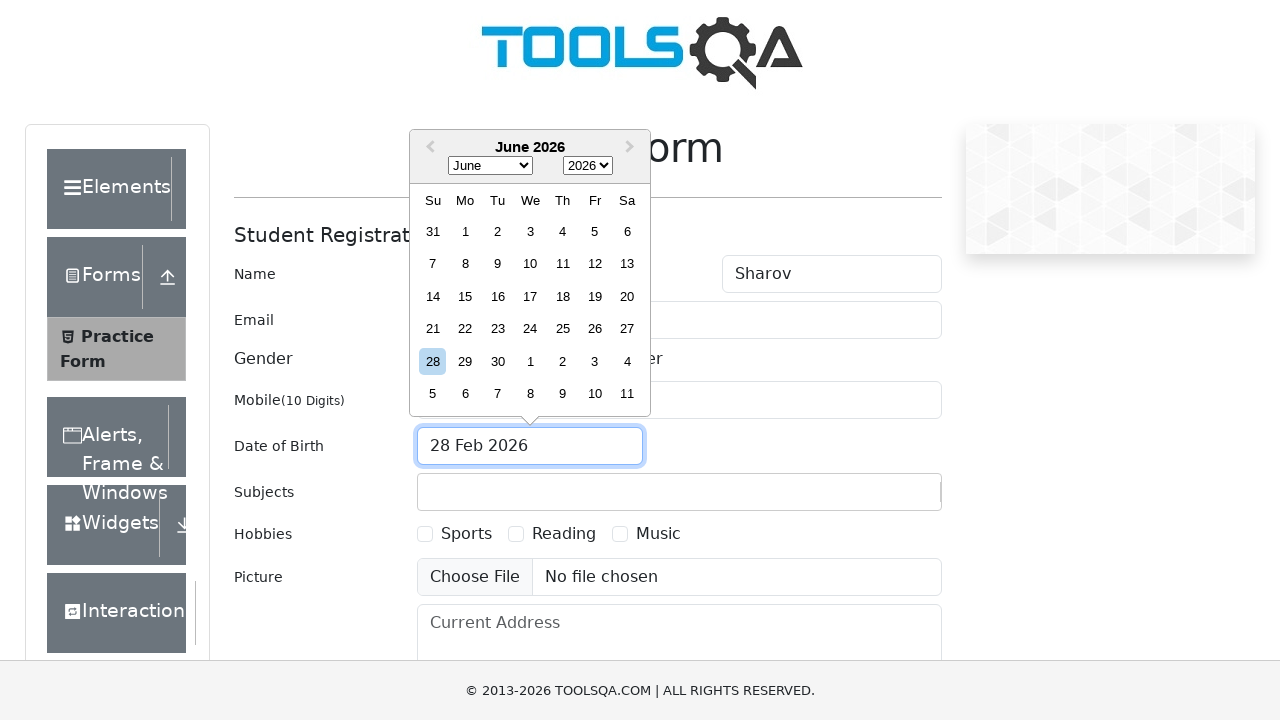

Selected year 1988 in date picker on .react-datepicker__year-select
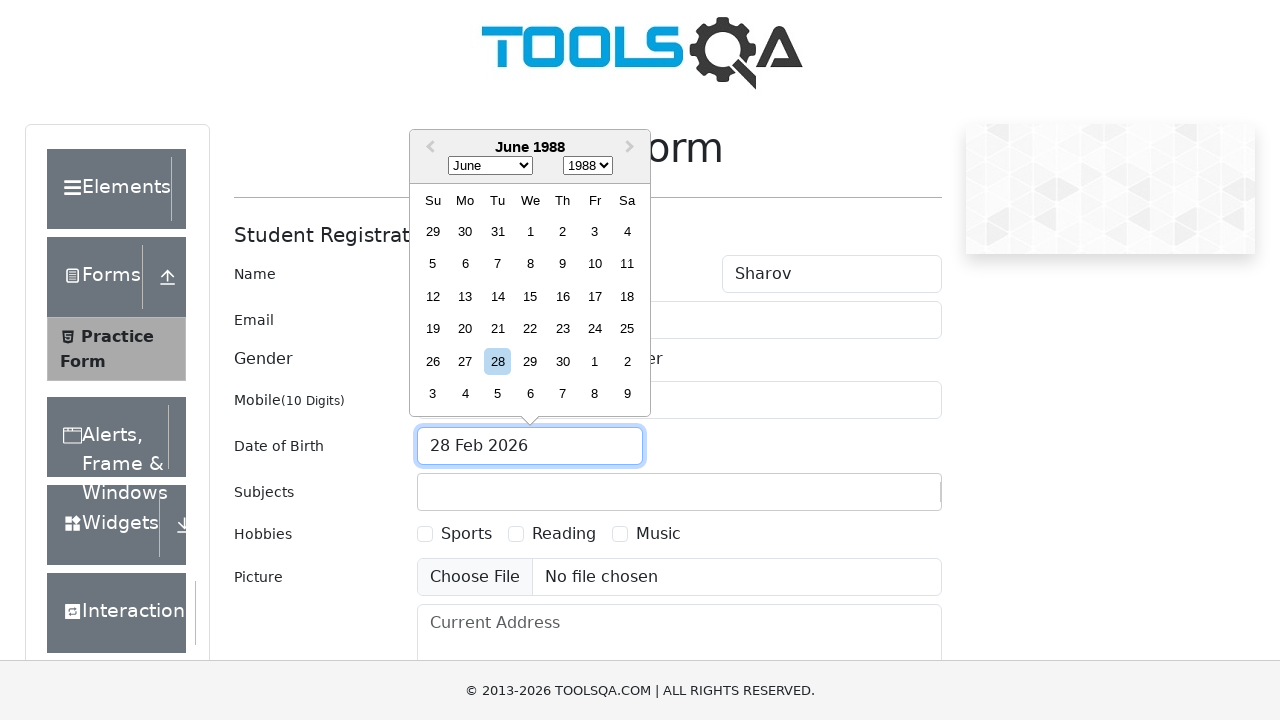

Selected day 26 in date picker at (433, 361) on .react-datepicker__day--026
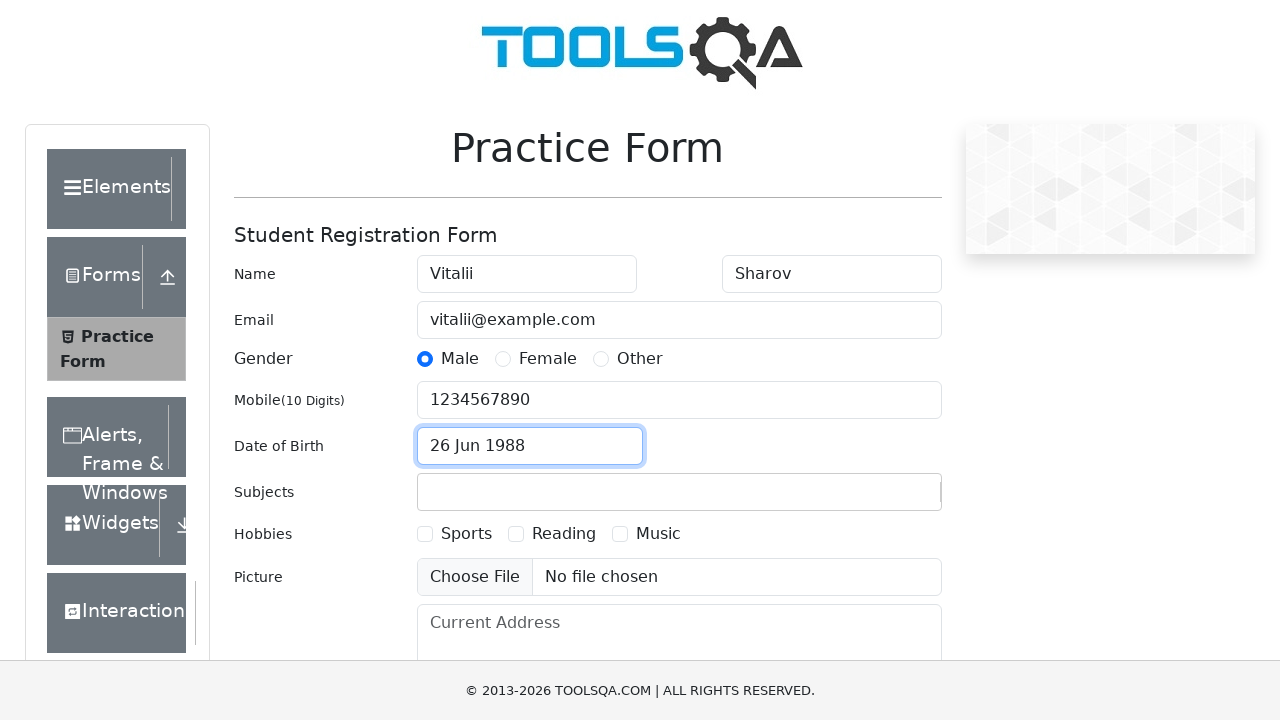

Typed 'm' in subjects input field on #subjectsInput
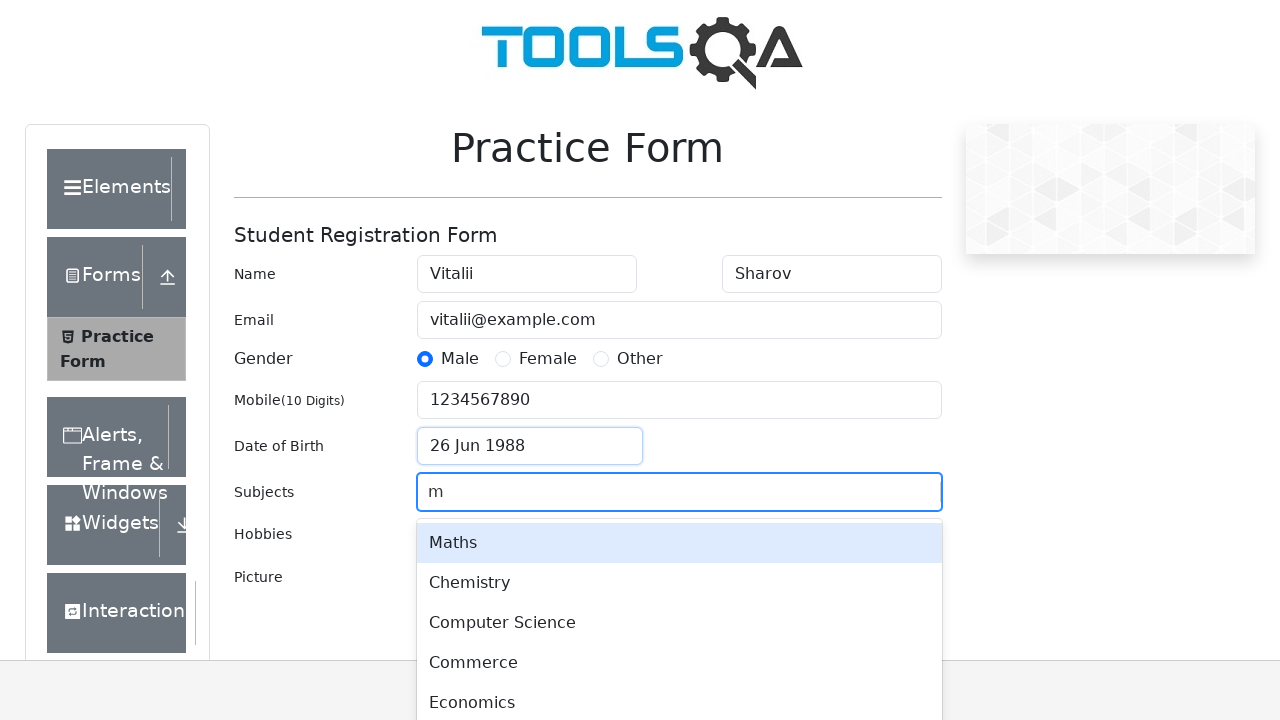

Selected 'Maths' from subjects autocomplete at (679, 543) on .subjects-auto-complete__option:has-text("Maths")
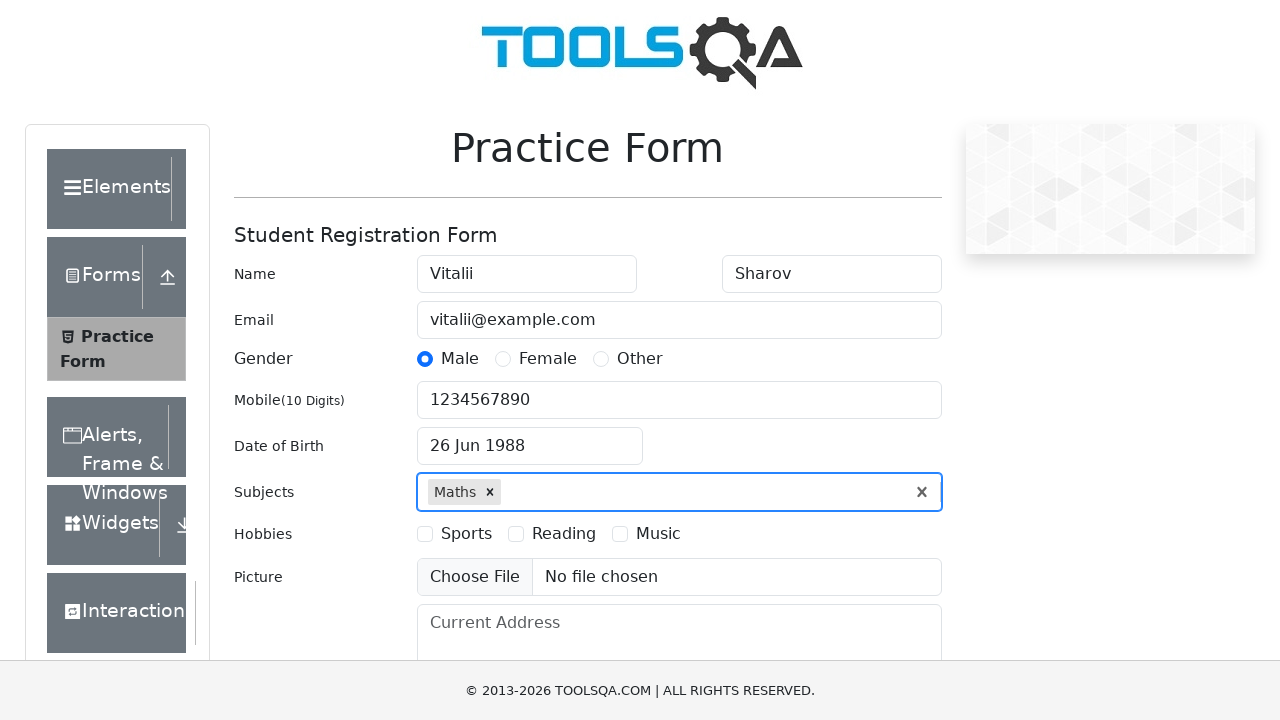

Selected Sports hobby checkbox at (466, 534) on label[for="hobbies-checkbox-1"]
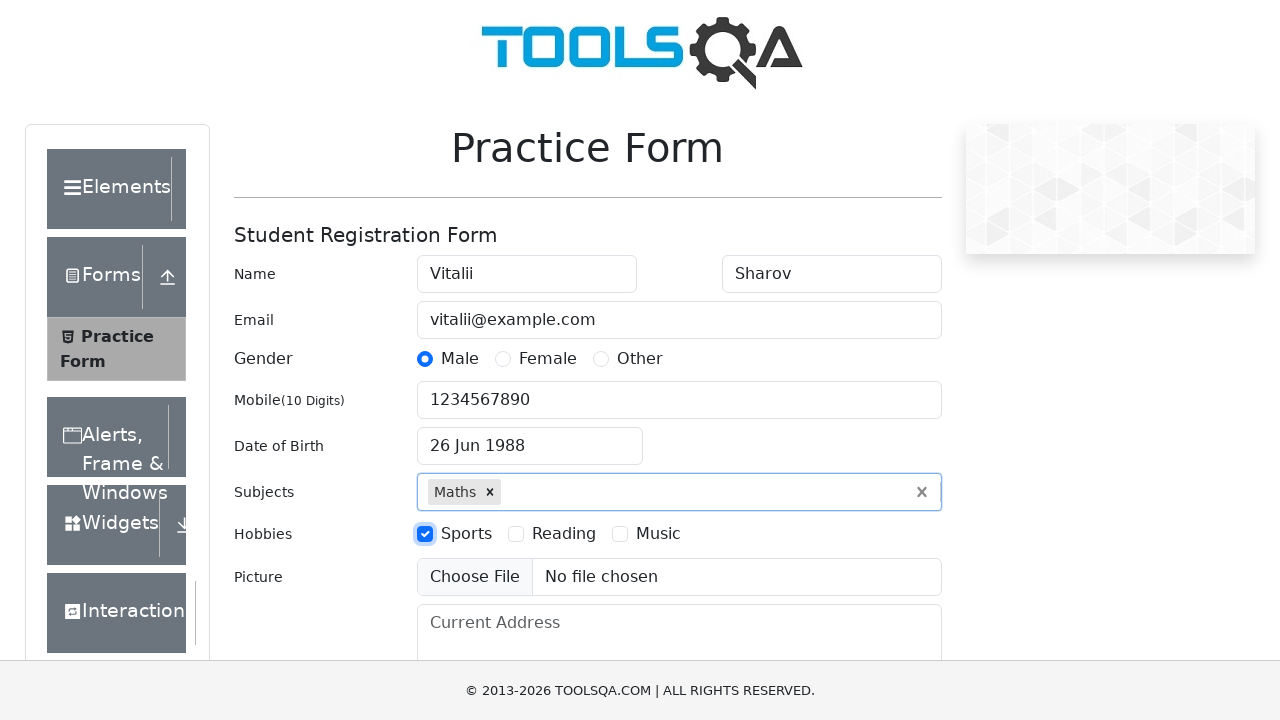

Filled current address field with multi-line address on #currentAddress
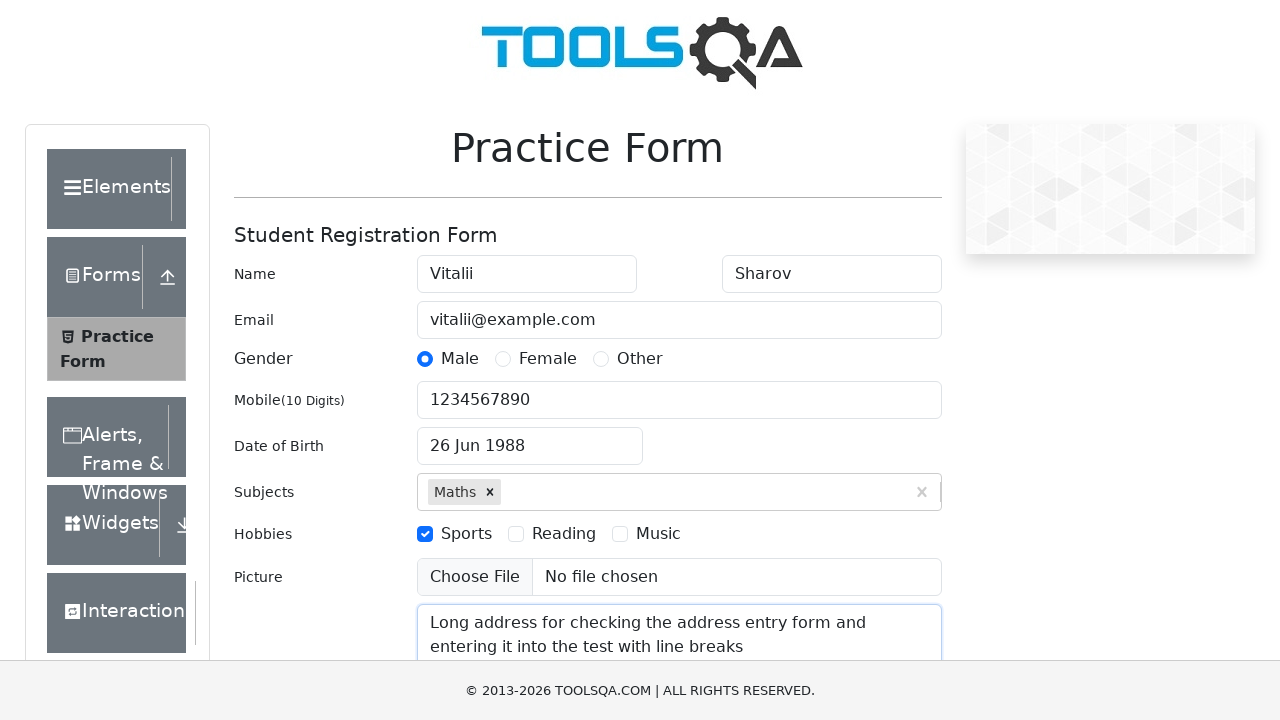

Typed 'Har' in state selection field on #react-select-3-input
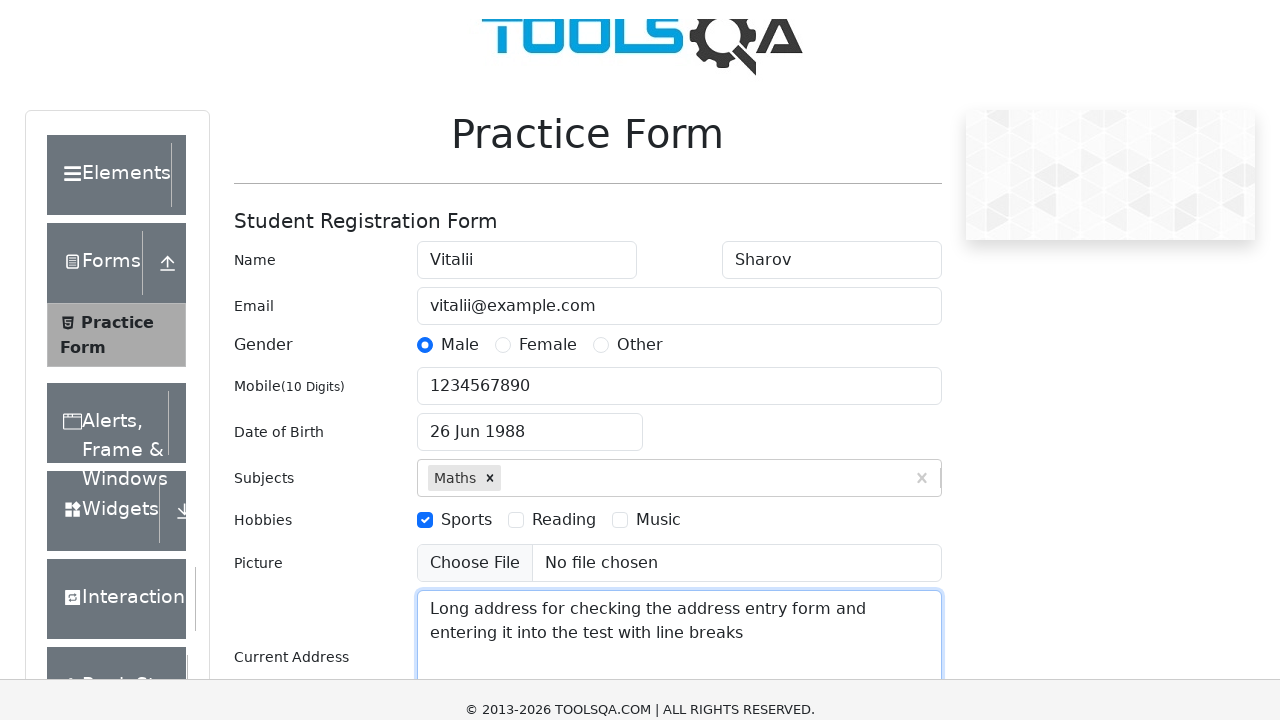

Pressed Enter to confirm state selection (Haryana) on #react-select-3-input
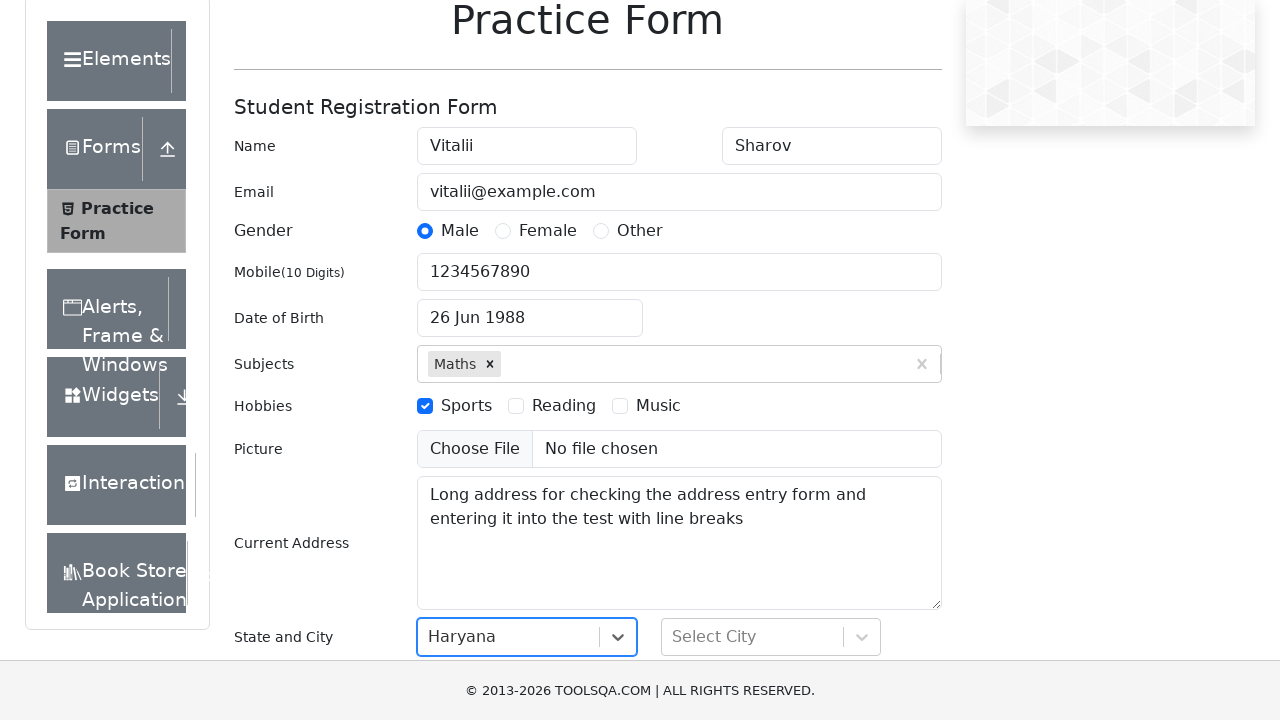

Typed 'Ka' in city selection field on #react-select-4-input
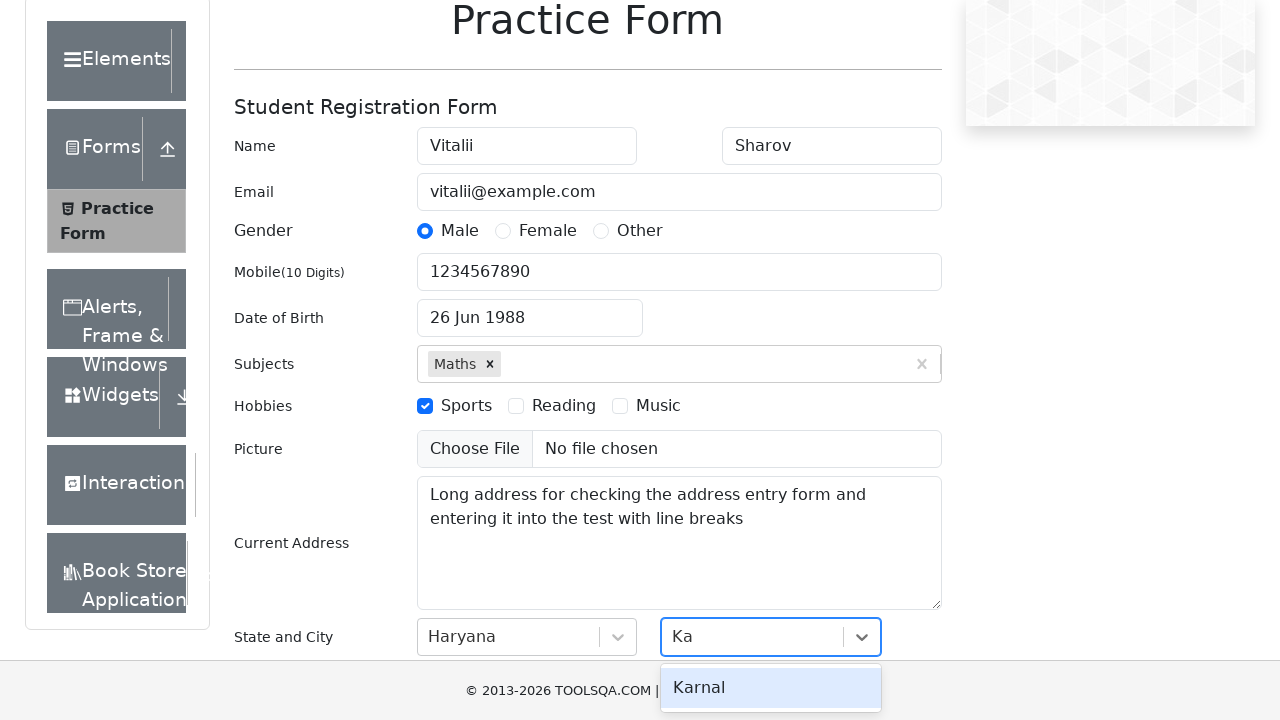

Pressed Enter to confirm city selection (Karnal) on #react-select-4-input
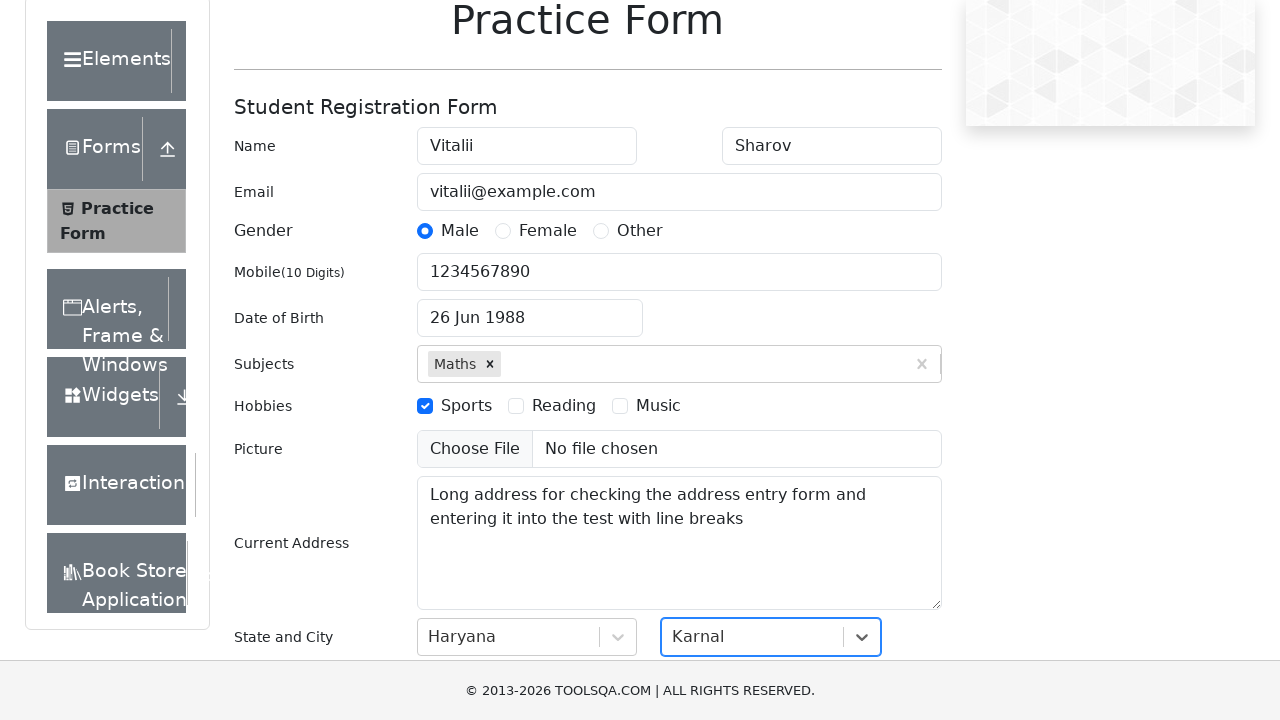

Pressed Enter to submit city selection on #react-select-4-input
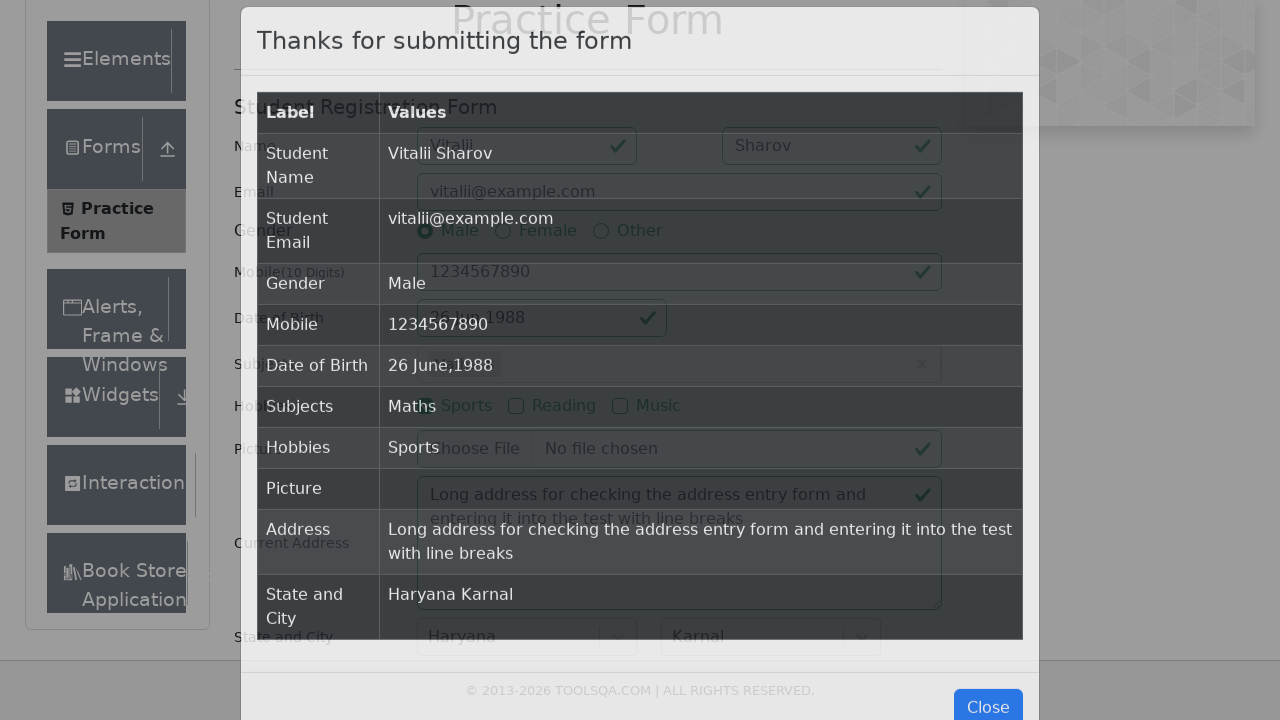

Confirmation modal appeared with submitted form data
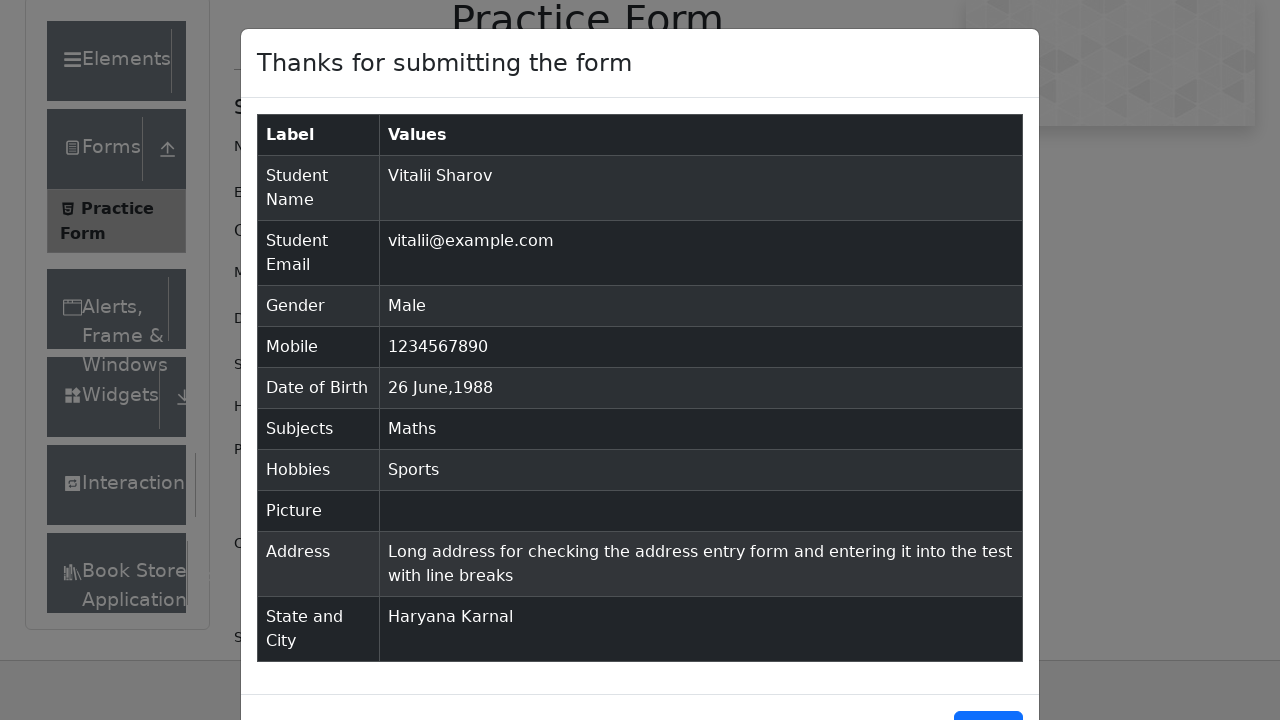

Form results table loaded in confirmation modal
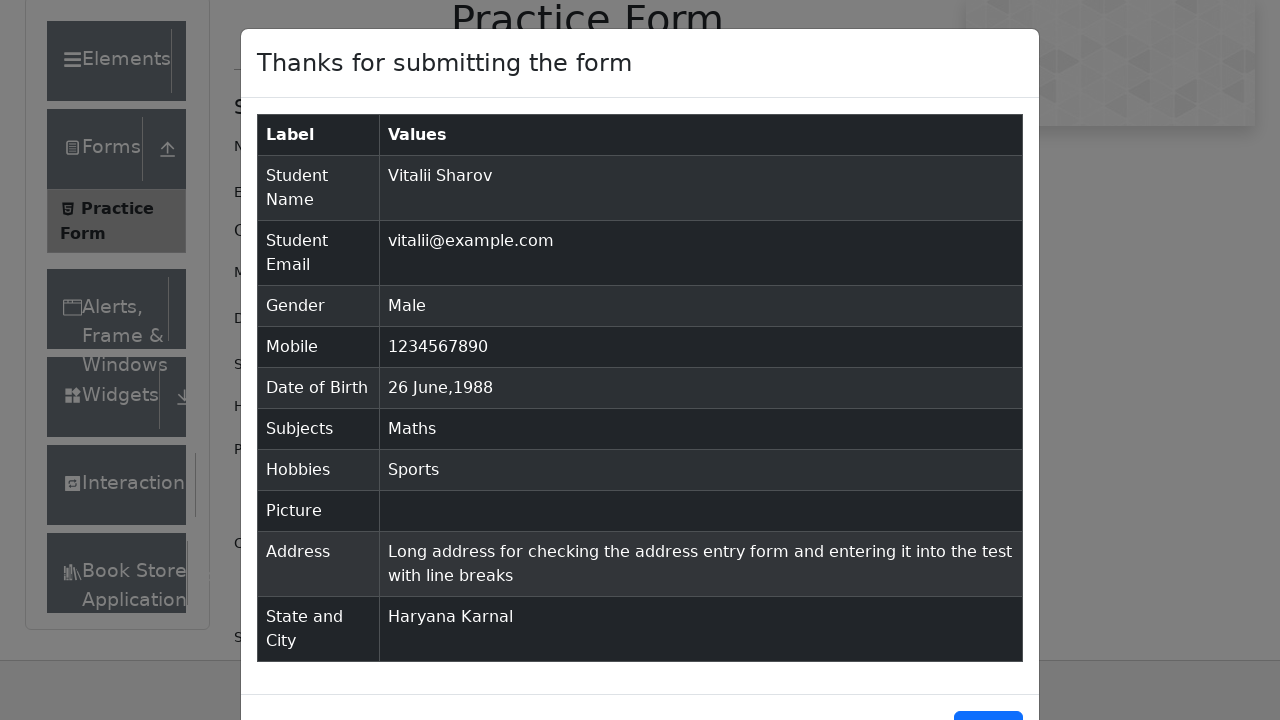

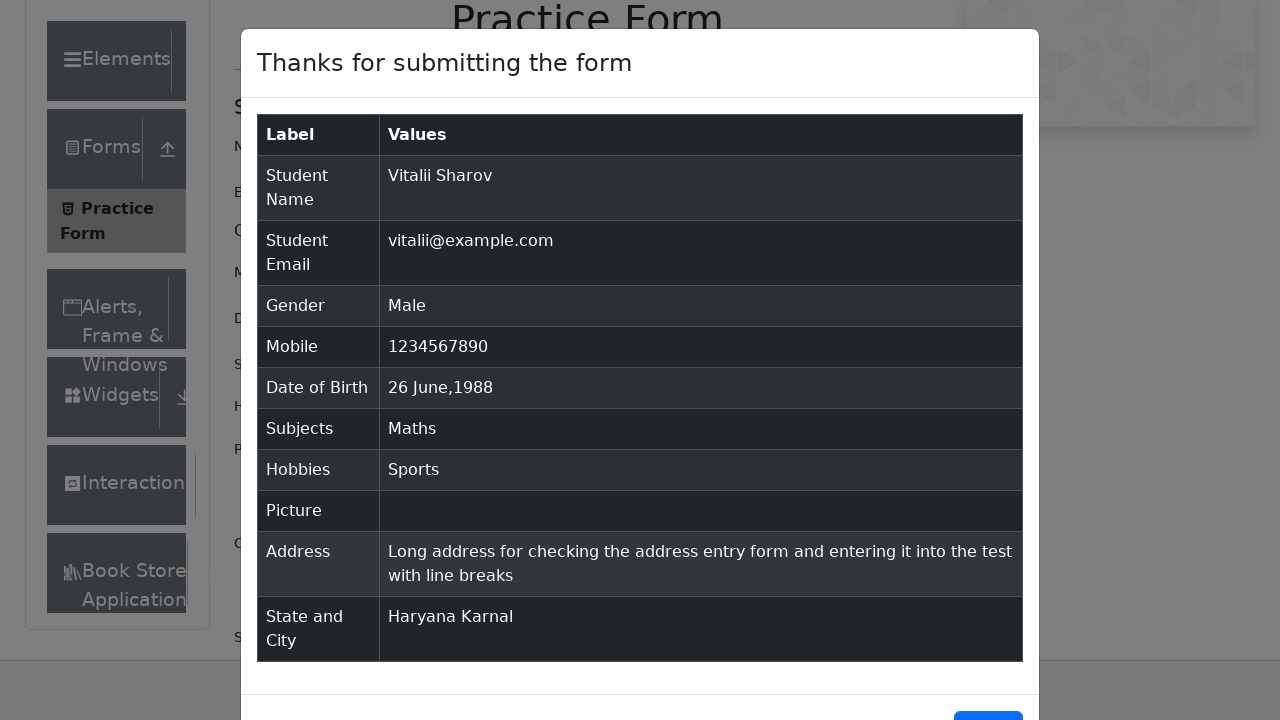